Navigates to the Katalon demo healthcare application and clicks the 'Make Appointment' button on the homepage.

Starting URL: http://demoaut.katalon.com/

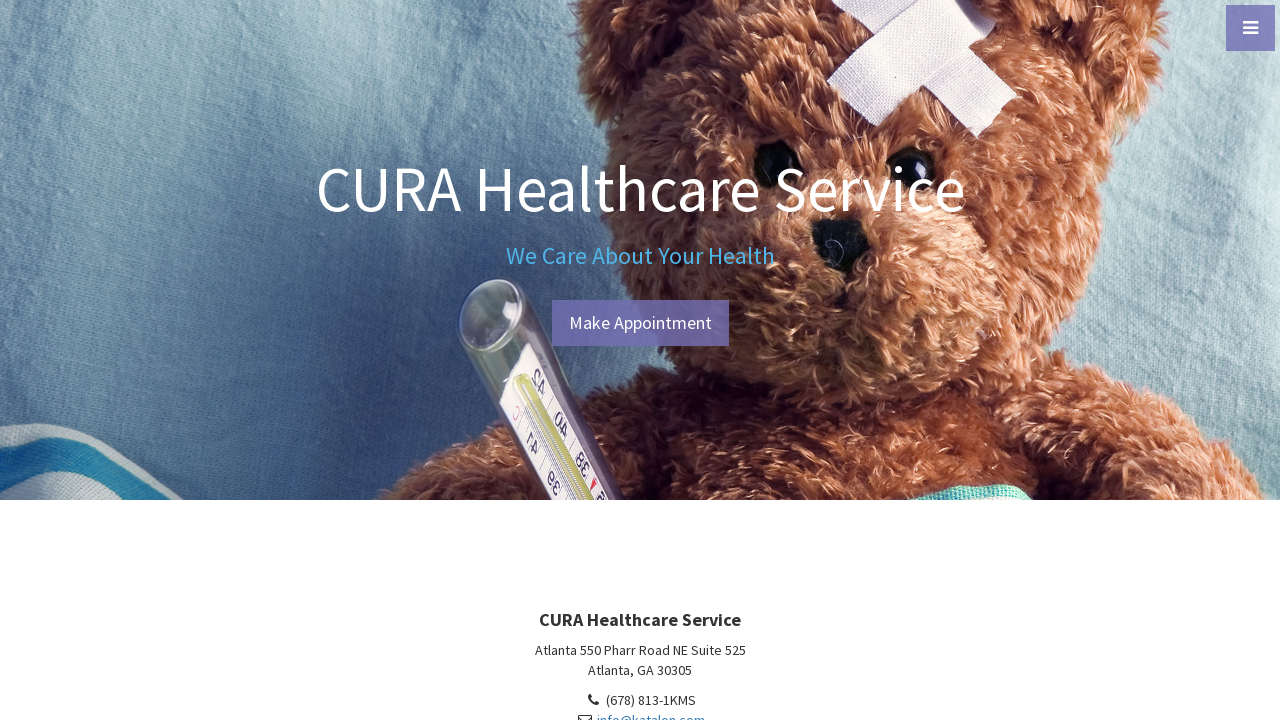

Navigated to Katalon demo healthcare application homepage
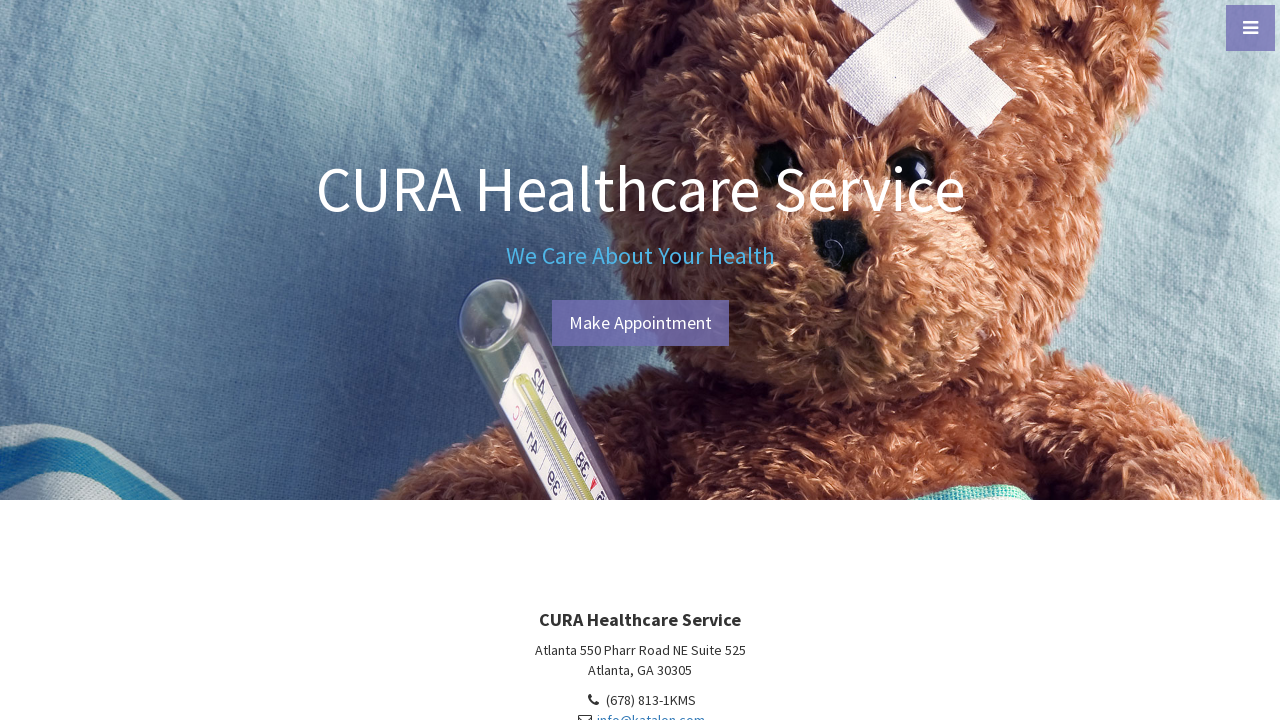

Clicked the 'Make Appointment' button at (640, 323) on #btn-make-appointment
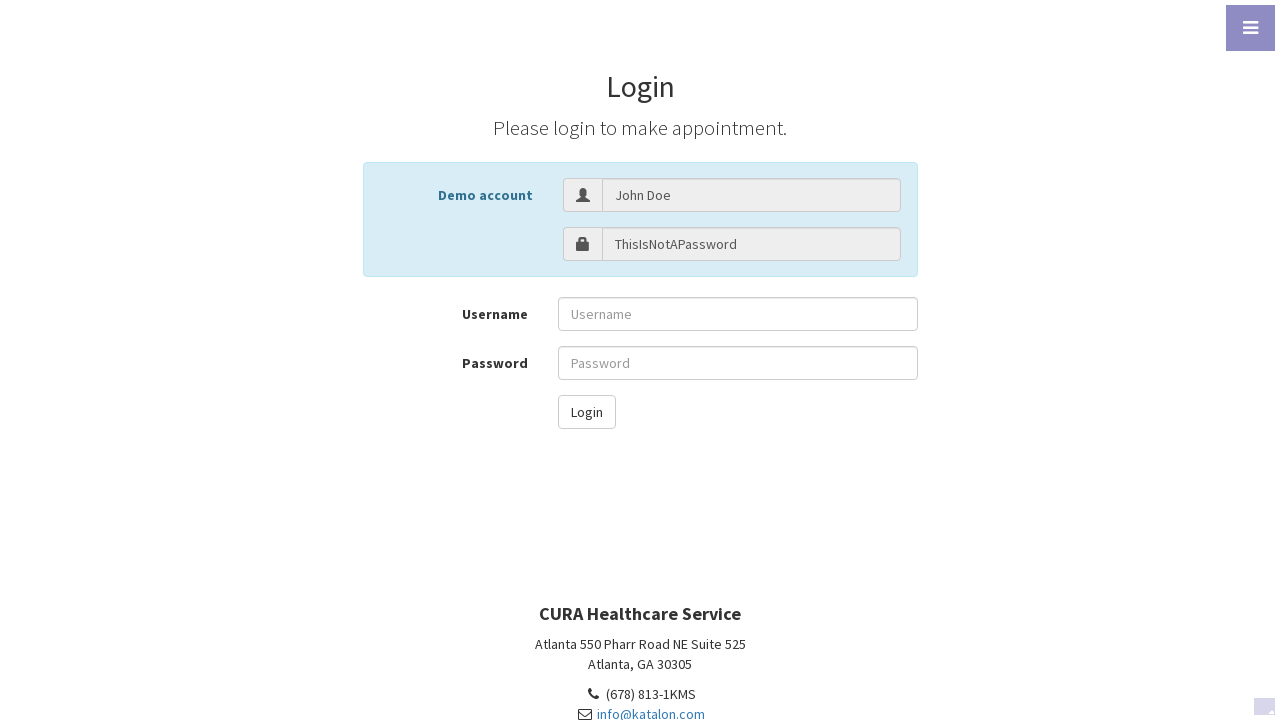

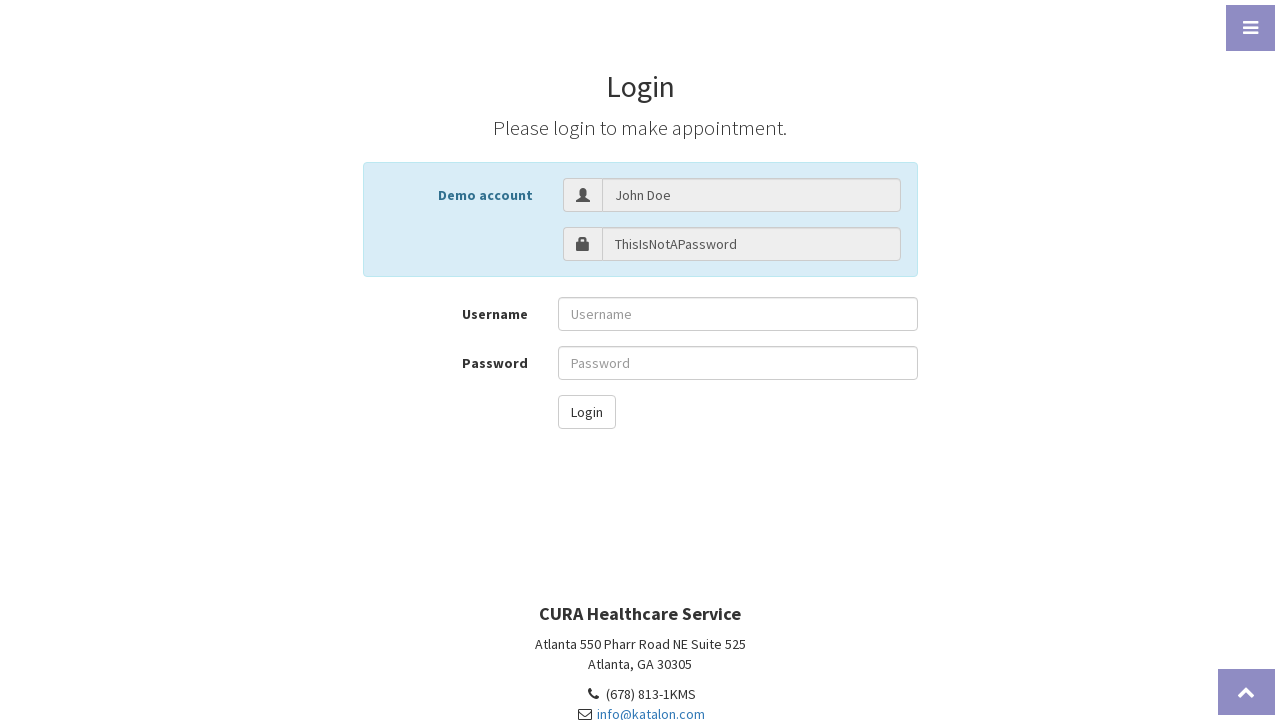